Navigates to the login page and verifies the Elemental Selenium link text is correct

Starting URL: https://the-internet.herokuapp.com/

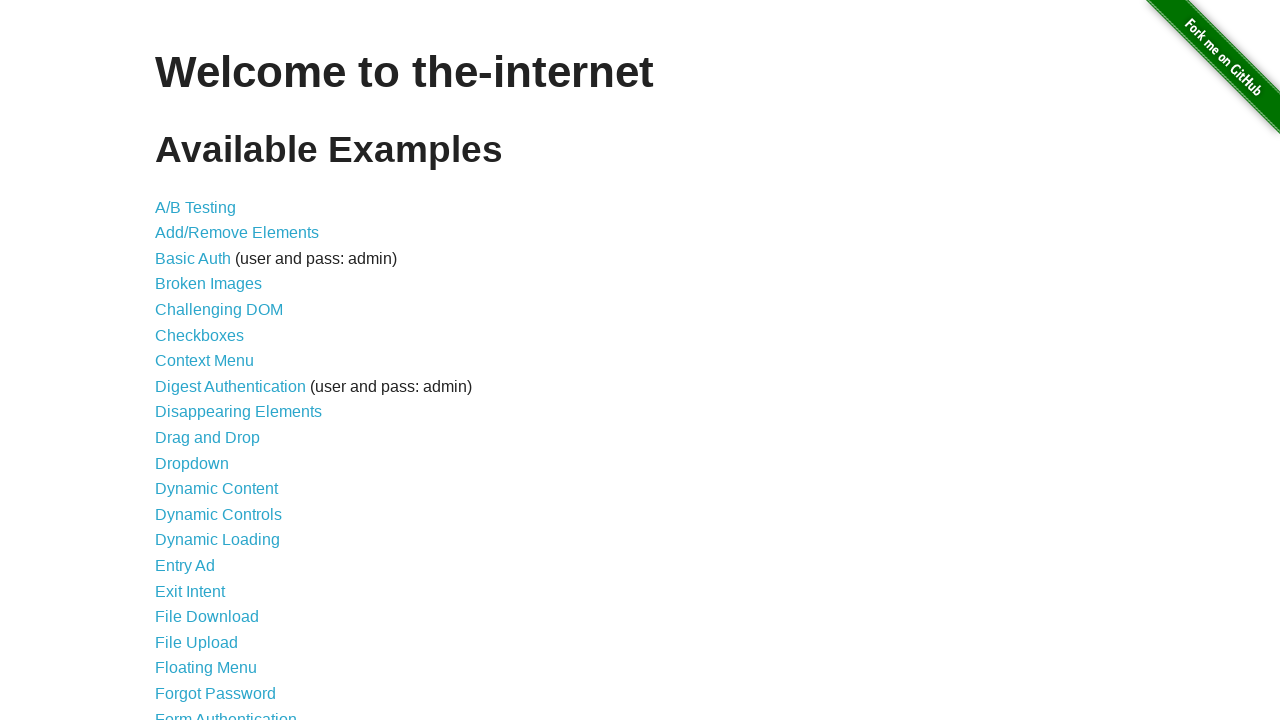

Clicked on Form Authentication link to navigate to login page at (226, 712) on xpath=//a[@href="/login"]
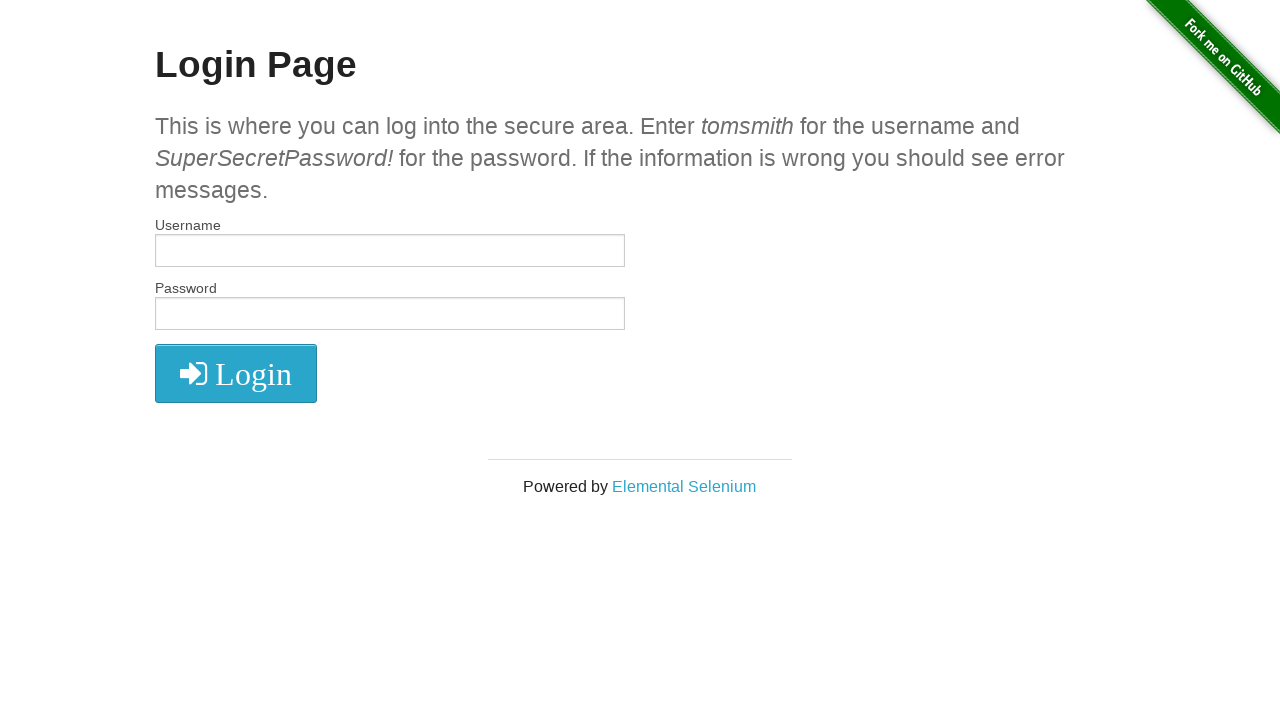

Elemental Selenium link became visible on the page
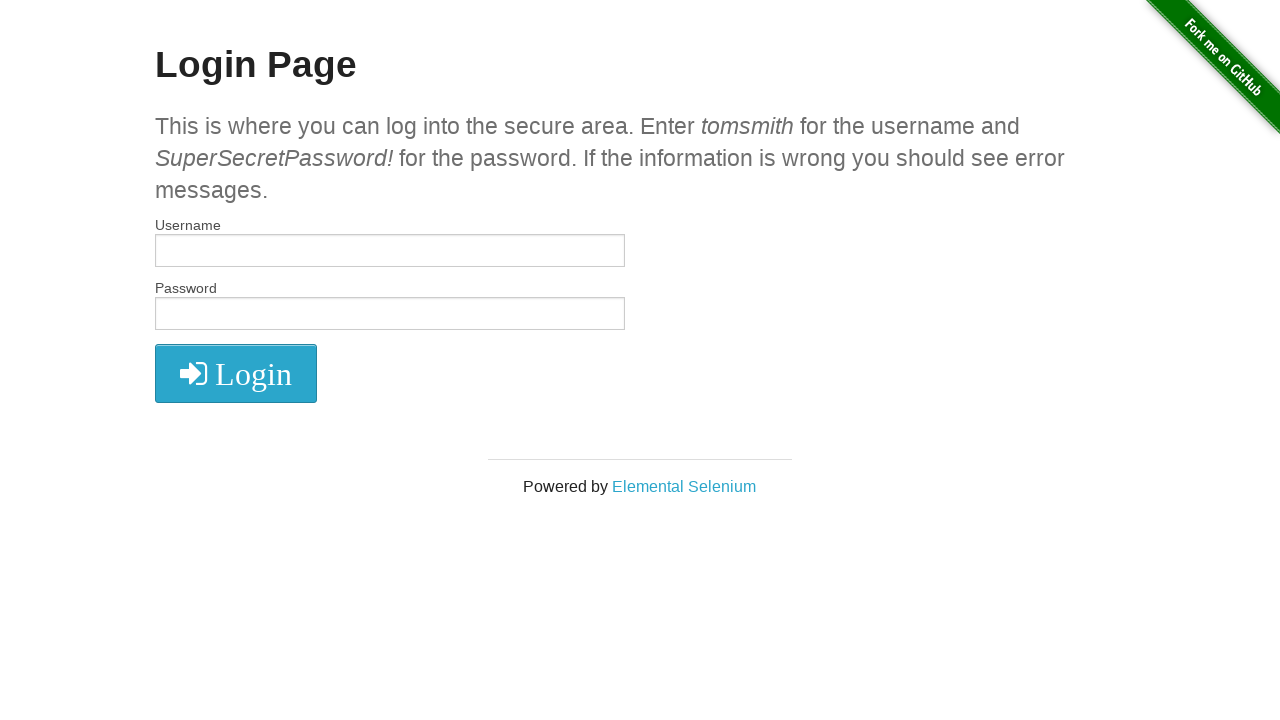

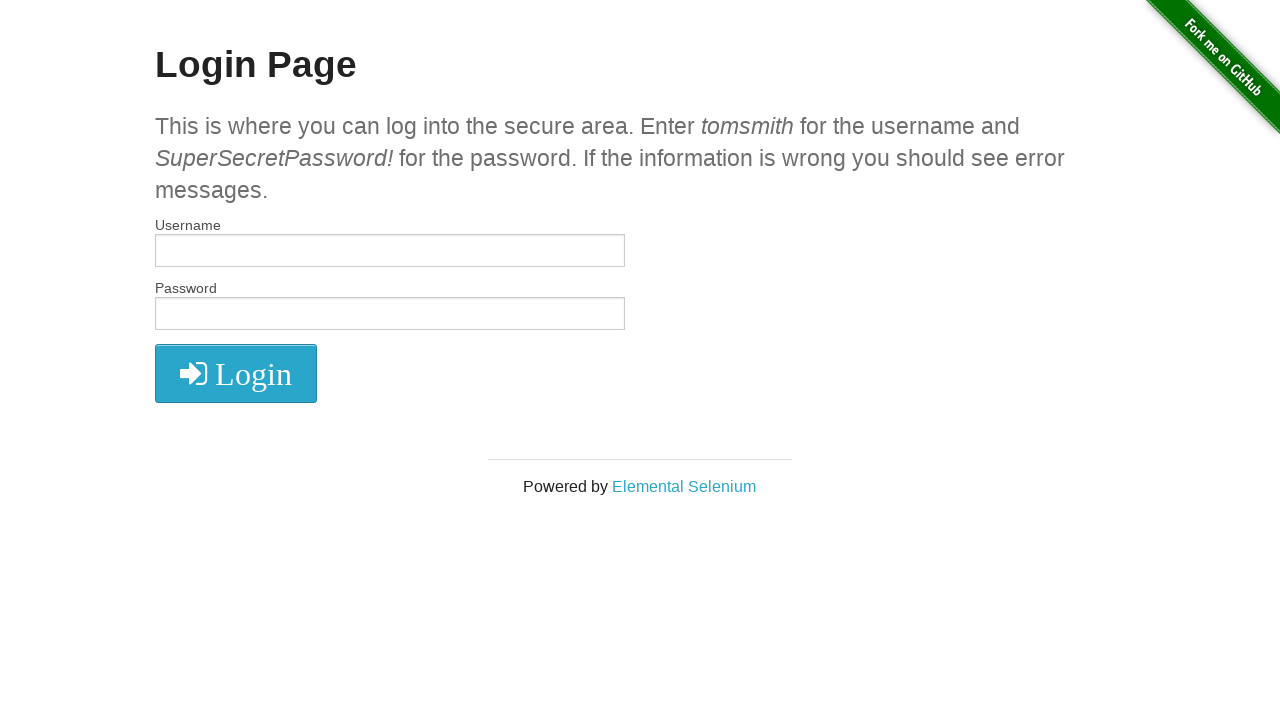